Tests keyboard shortcuts on a text comparison tool by typing text in one textarea, selecting all with Ctrl+A, copying with Ctrl+C, tabbing to the next field, and pasting with Ctrl+V

Starting URL: https://gotranscript.com/text-compare

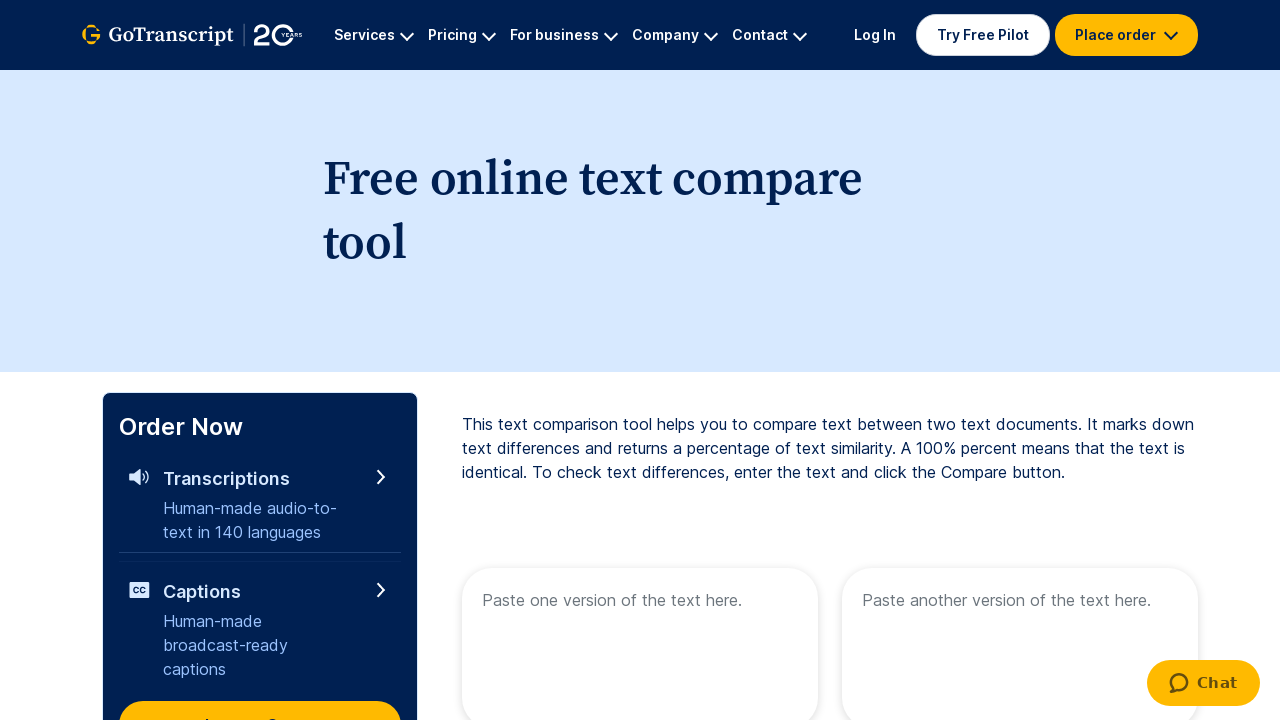

Typed 'Welcome to Automation' into the first textarea on (//textarea[@placeholder='Paste one version of the text here.'])[1]
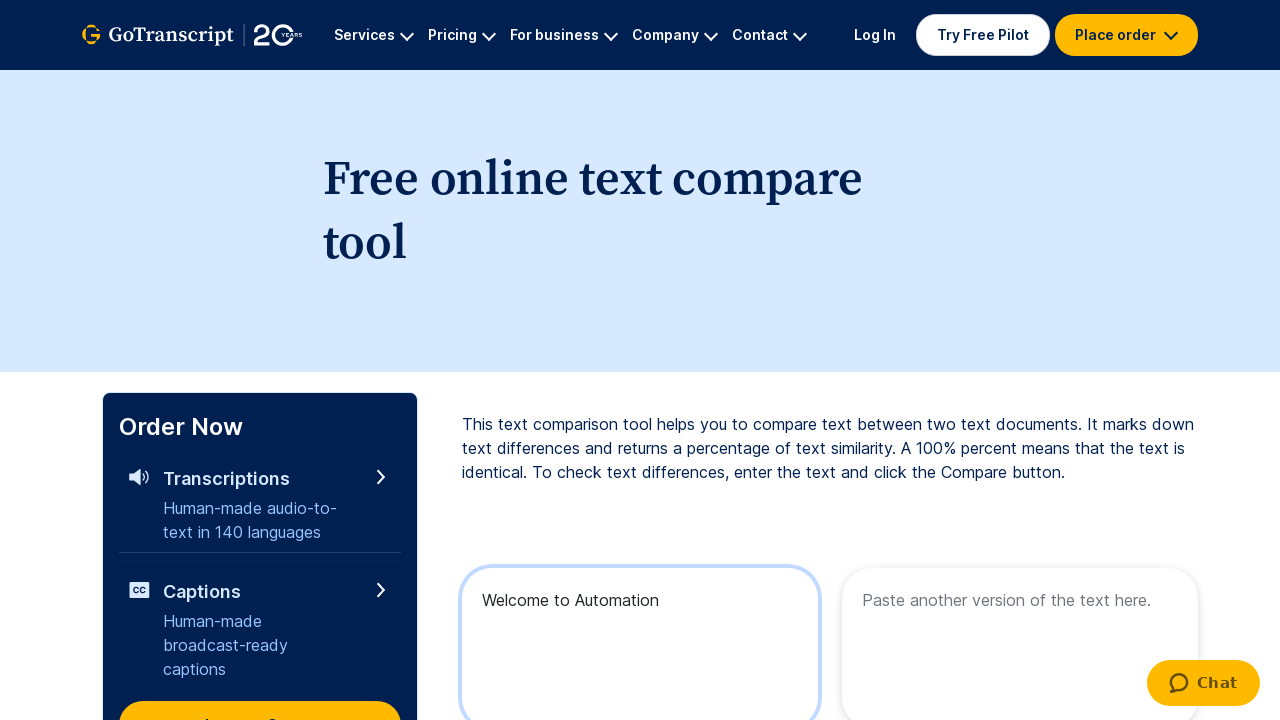

Selected all text in first textarea using Ctrl+A
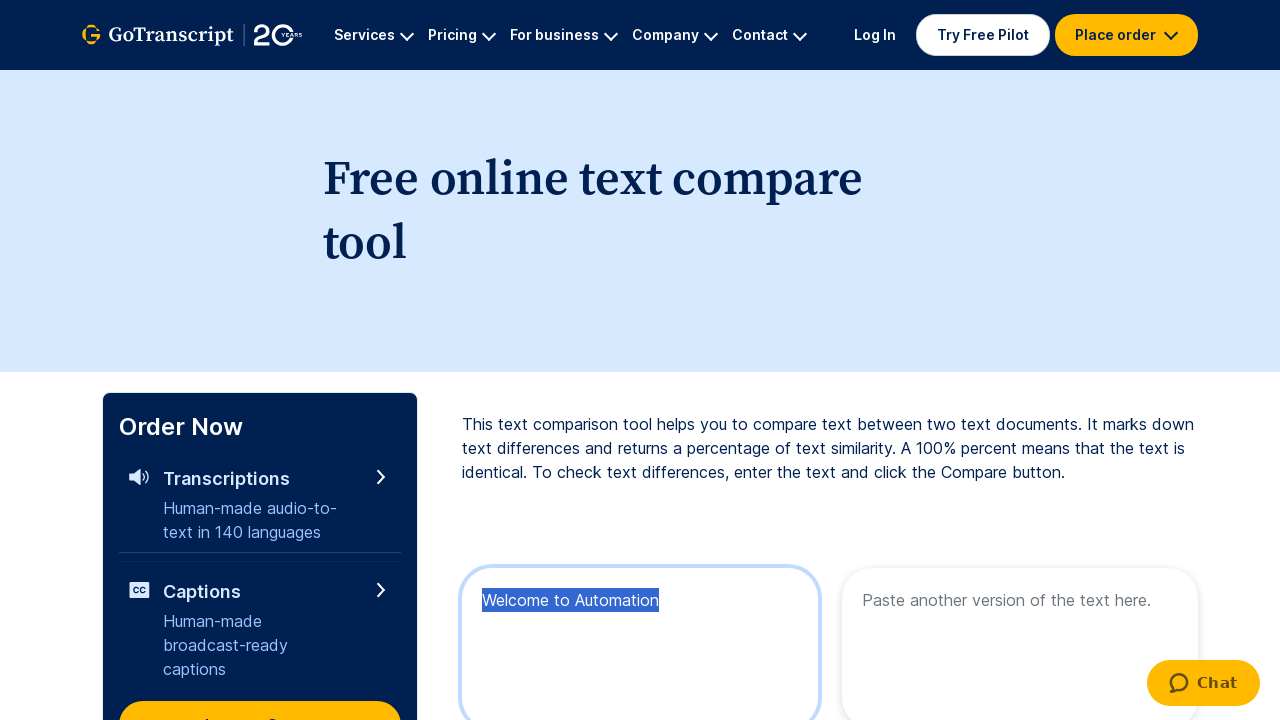

Copied selected text using Ctrl+C
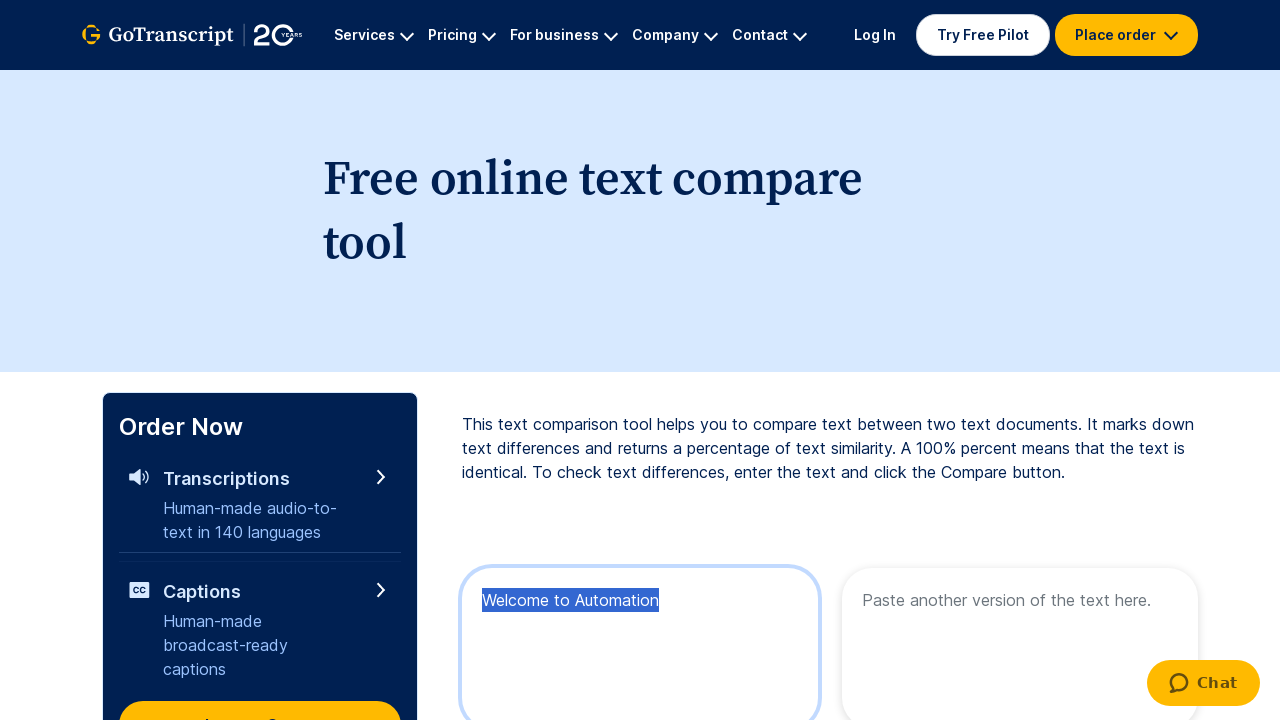

Moved to next field using Tab key
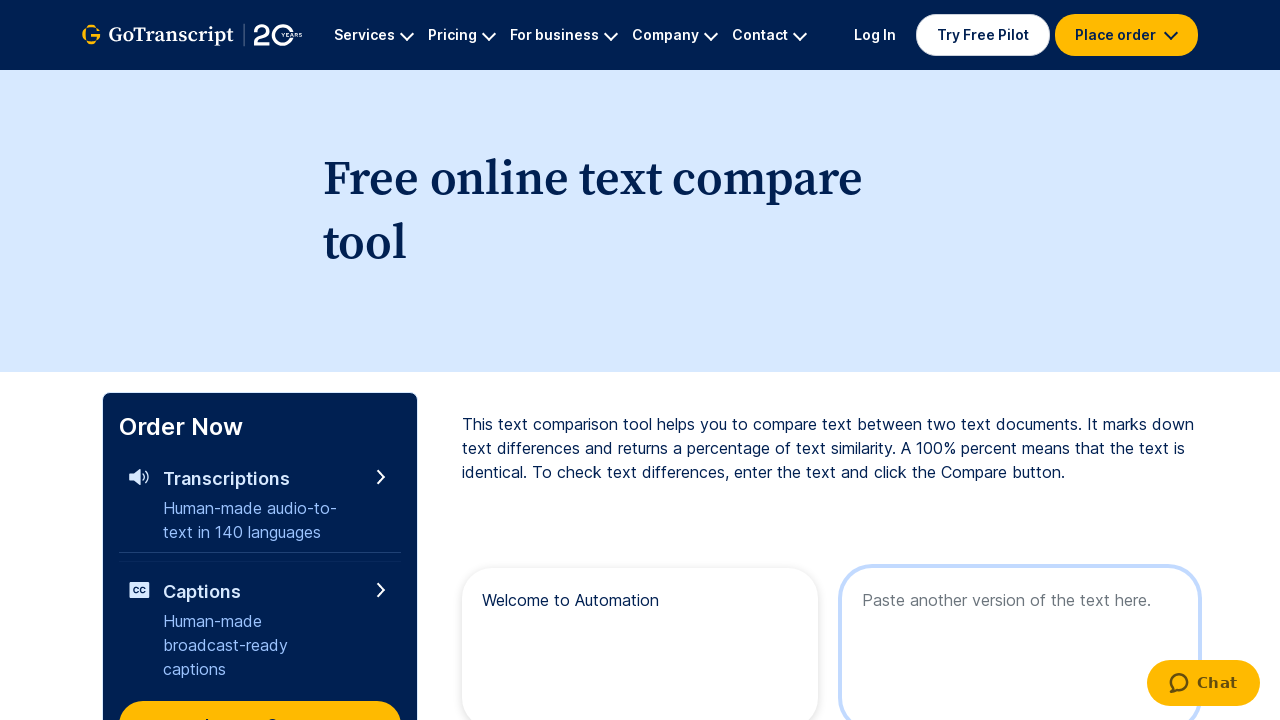

Pasted copied text into second textarea using Ctrl+V
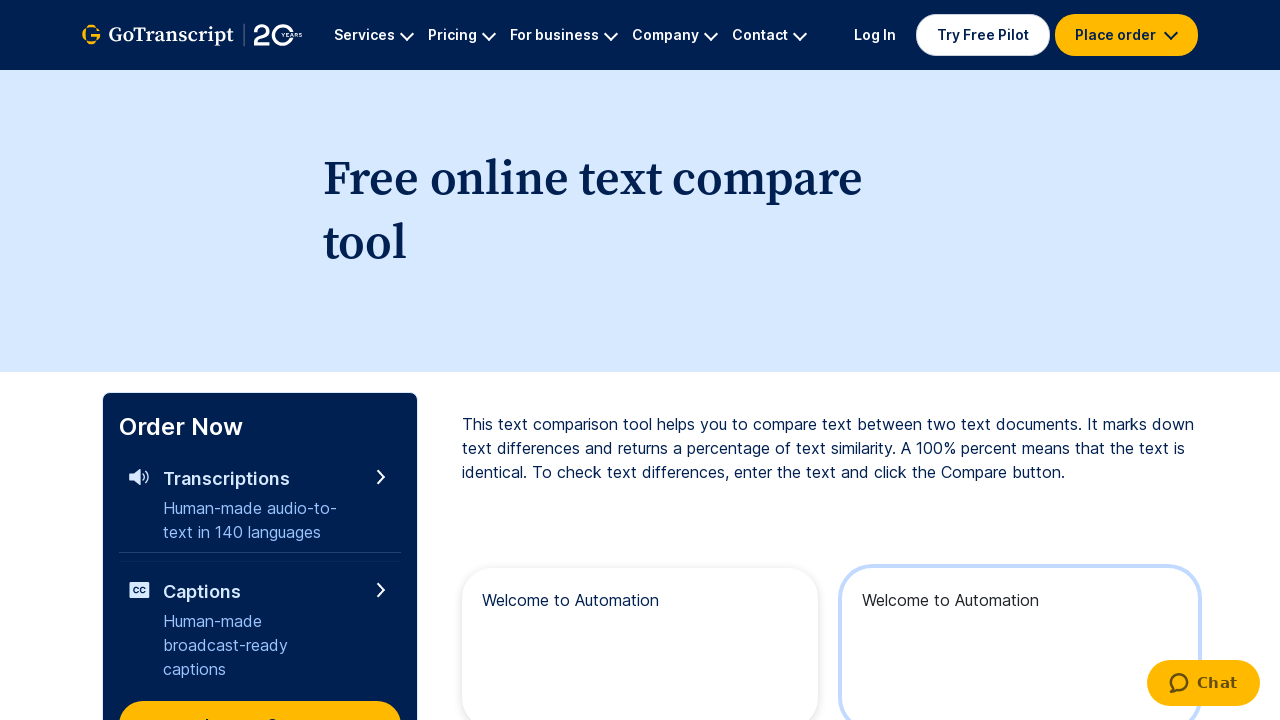

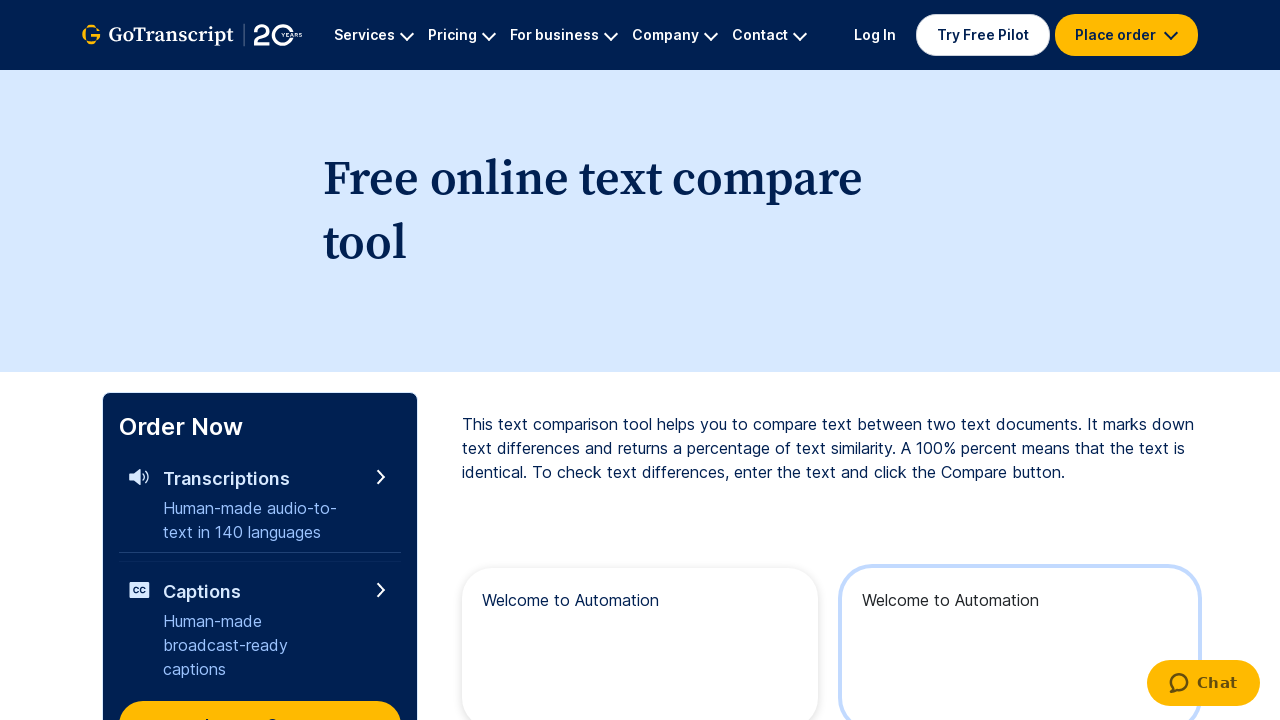